Tests opening a new browser window by clicking the "New Window" button, switching to the new window, reading the heading text, and closing the new window.

Starting URL: https://demoqa.com/browser-windows

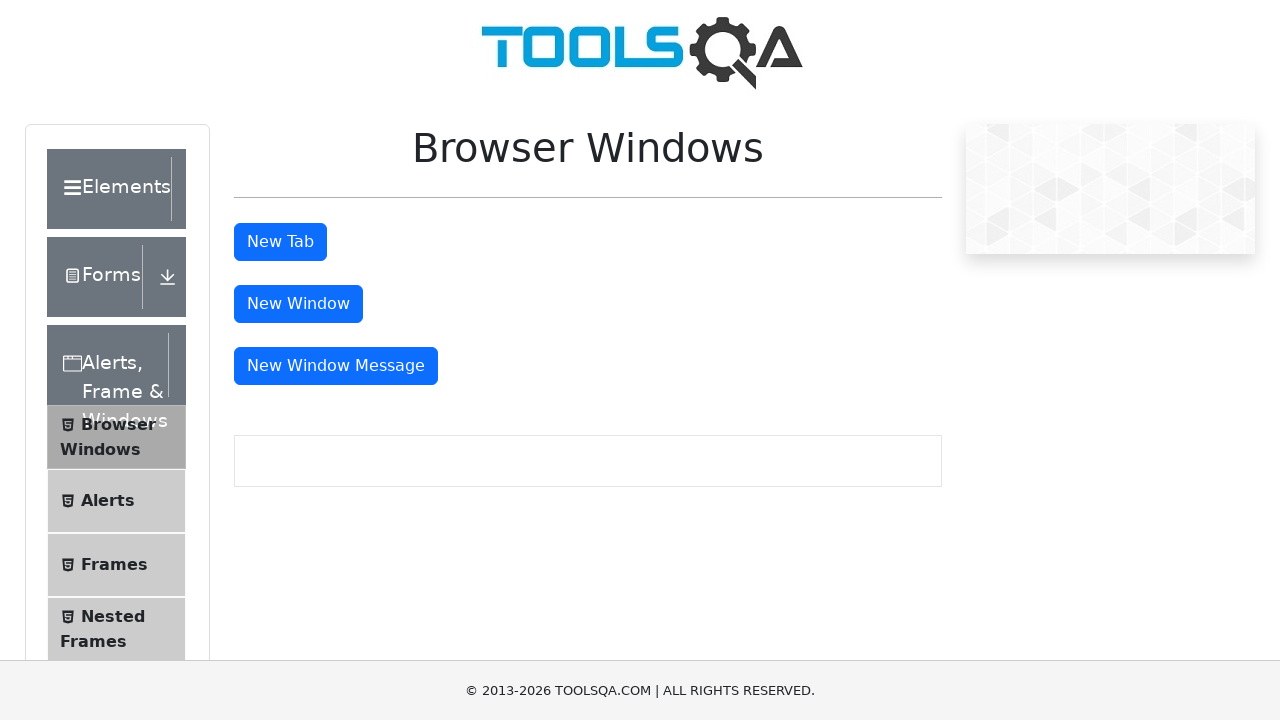

Clicked 'New Window' button to open a new browser window at (298, 304) on #windowButton
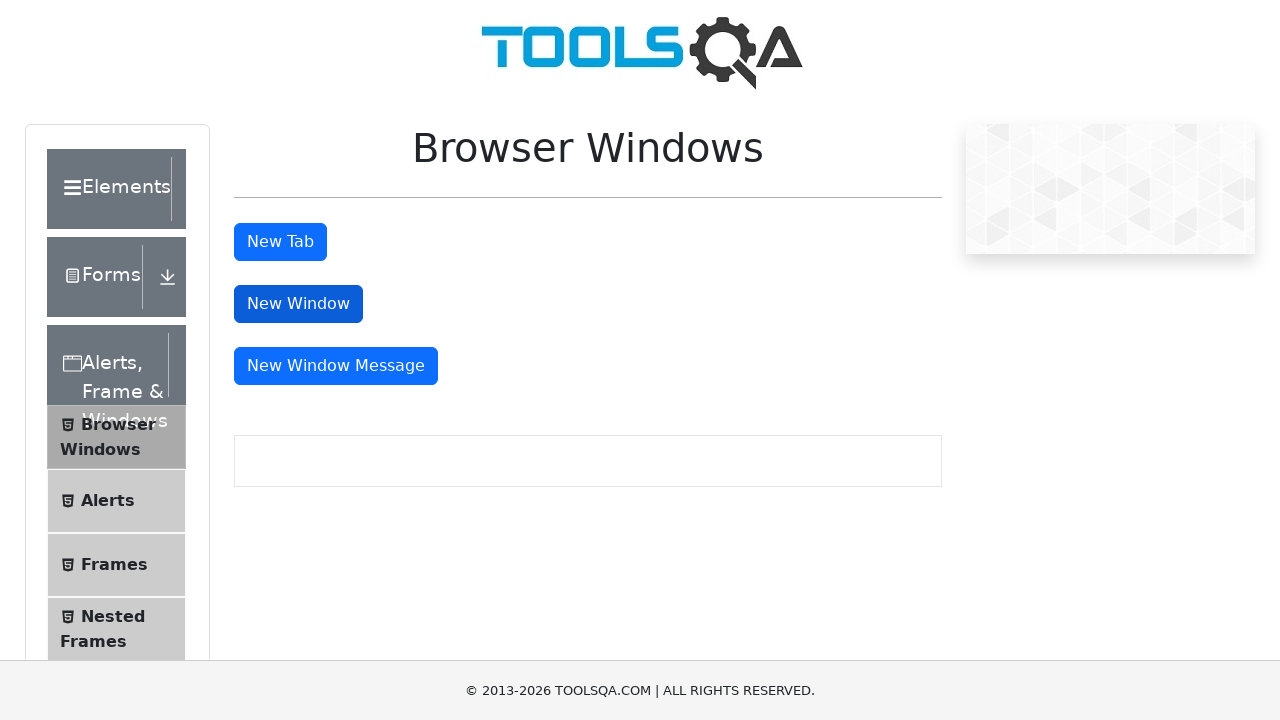

New window opened and reference obtained
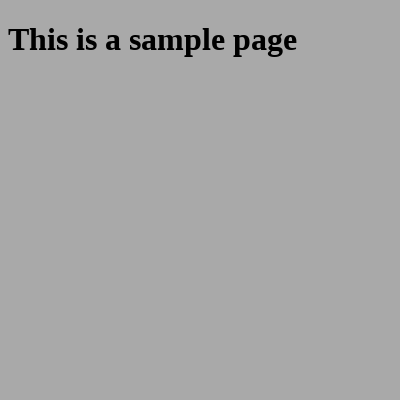

Waited for heading element to load in new window
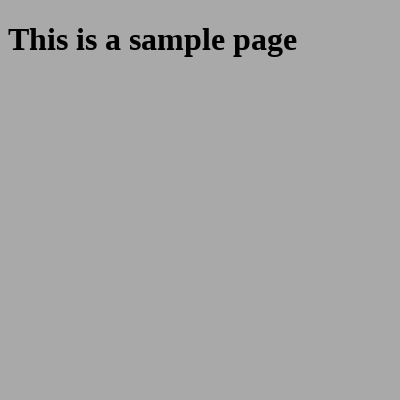

Retrieved heading text from new window: 'This is a sample page'
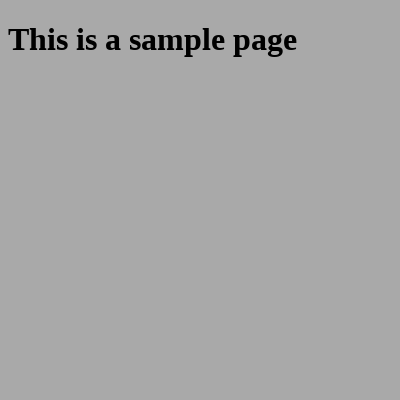

Closed the new window
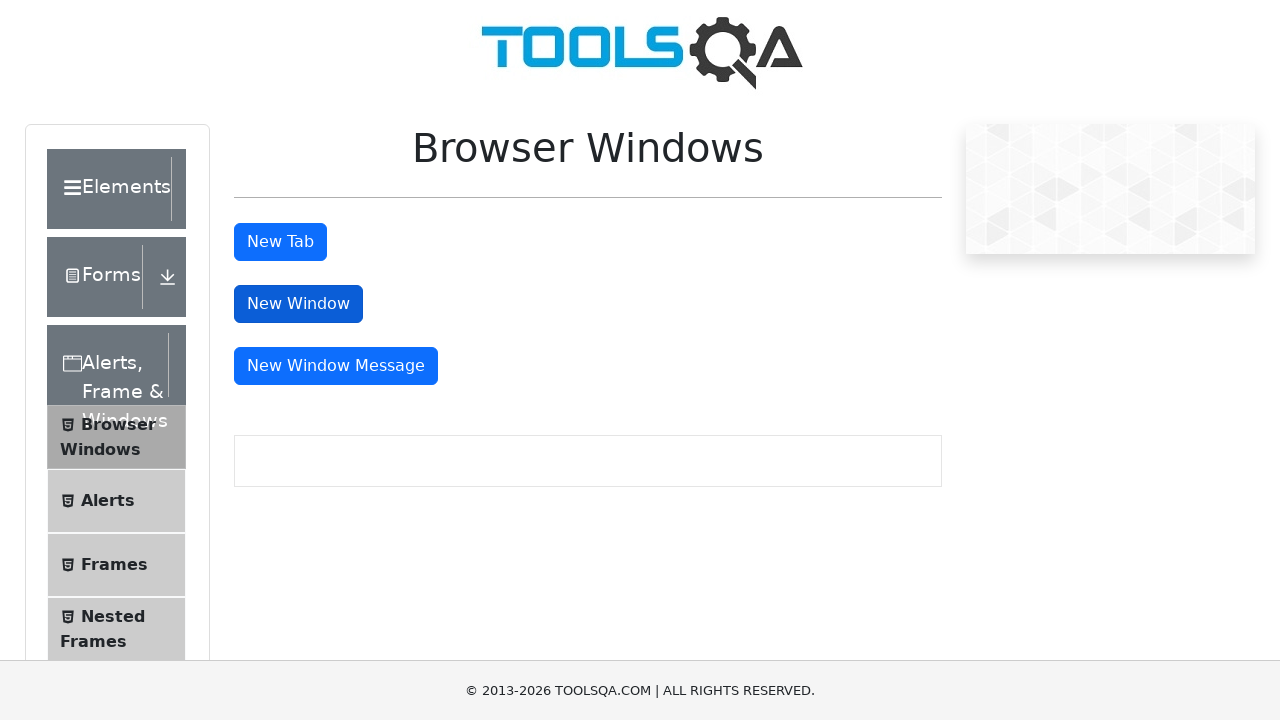

Focused back on parent window
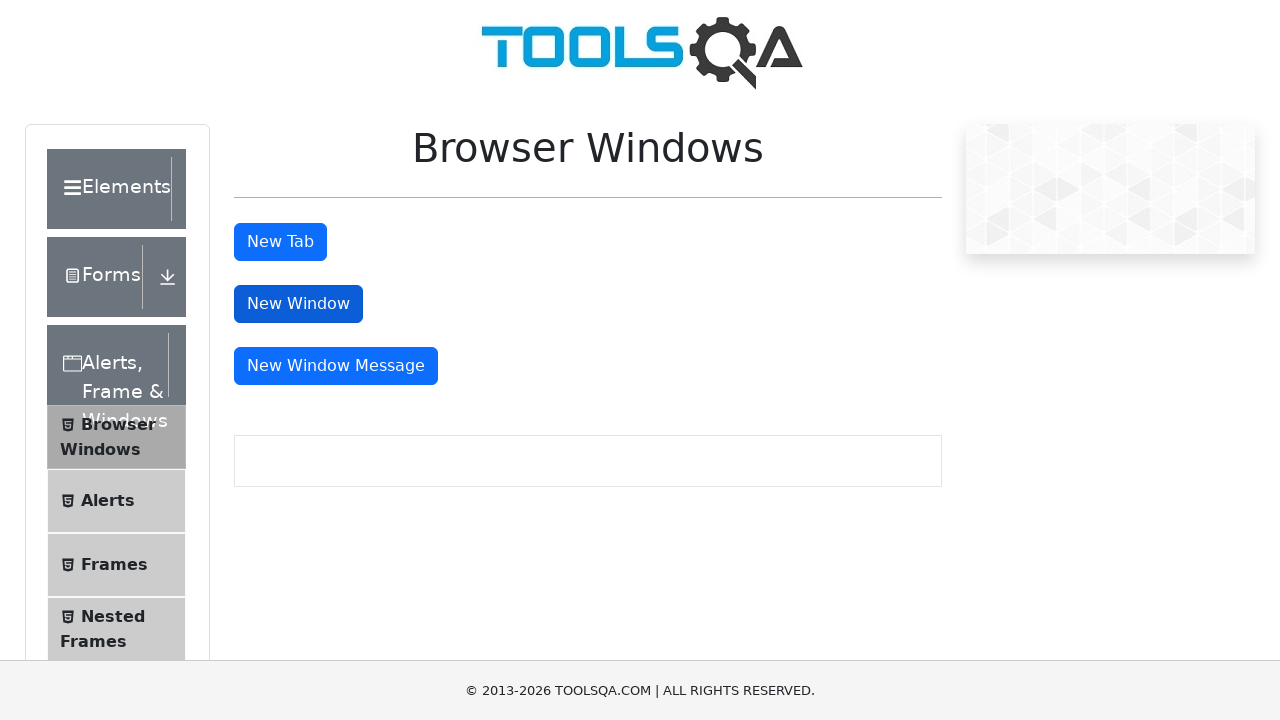

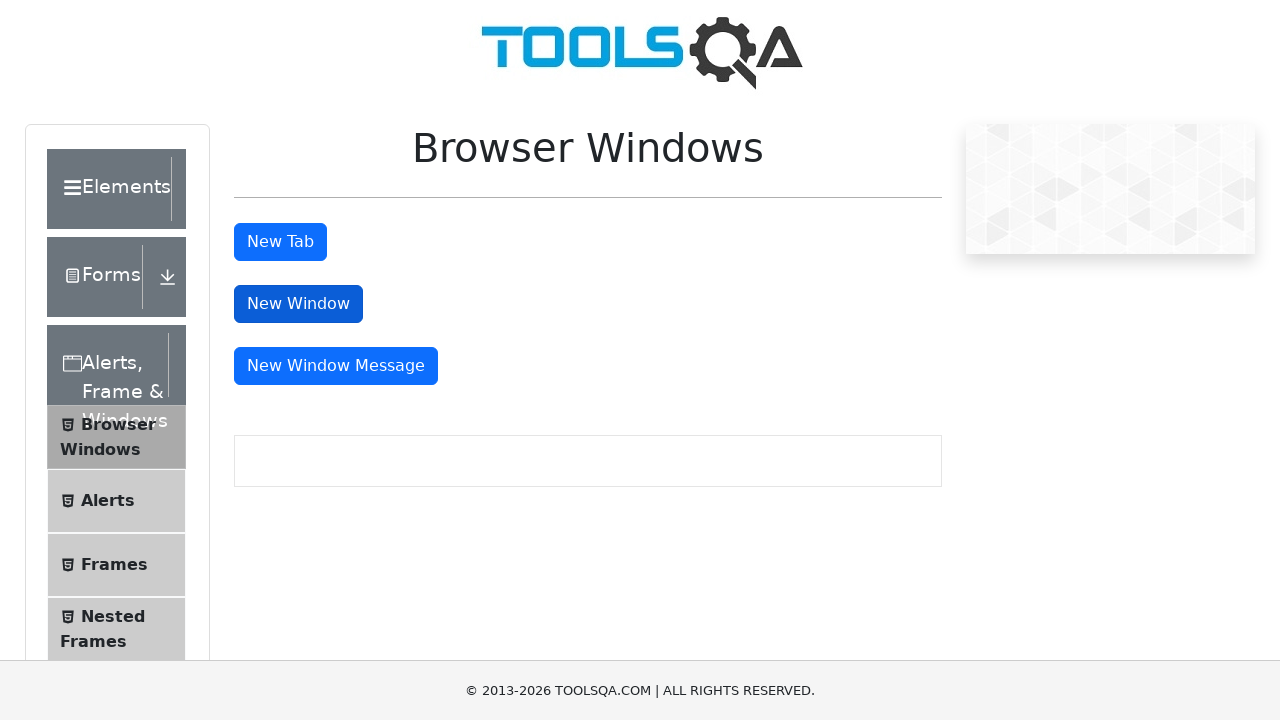